Tests search functionality on a Japanese ticket website by attempting to find and use a search input field with various selectors, entering a query, and verifying search results are displayed.

Starting URL: https://ticket.fany.lol/

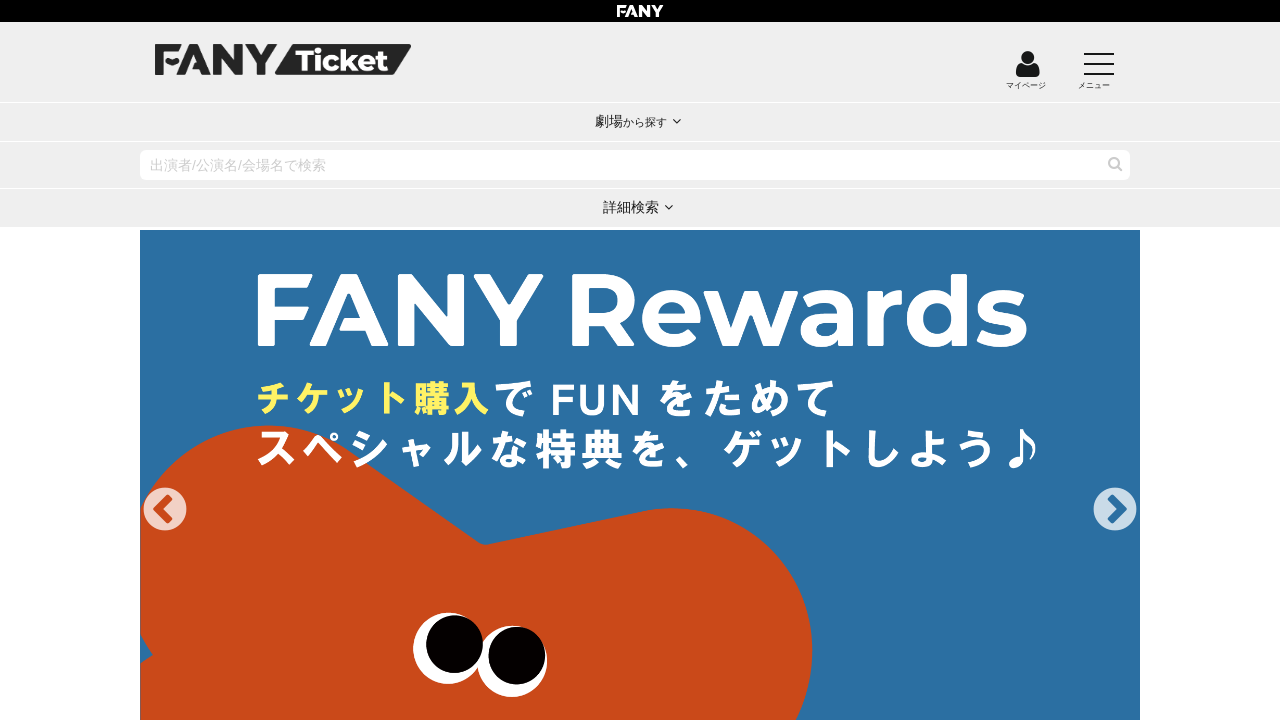

Defined search query as 'お笑いライブ'
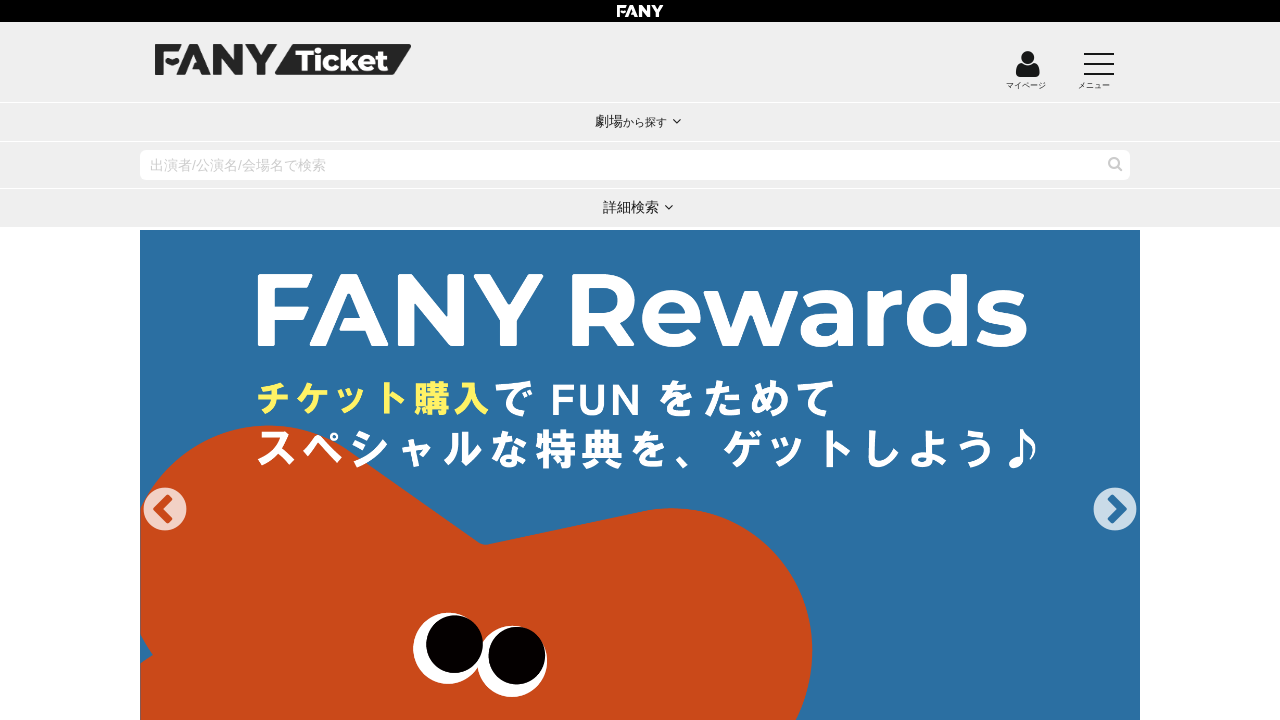

Found and filled search input with selector 'input[placeholder*="検索"]' with query 'お笑いライブ' on input[placeholder*="検索"] >> nth=0
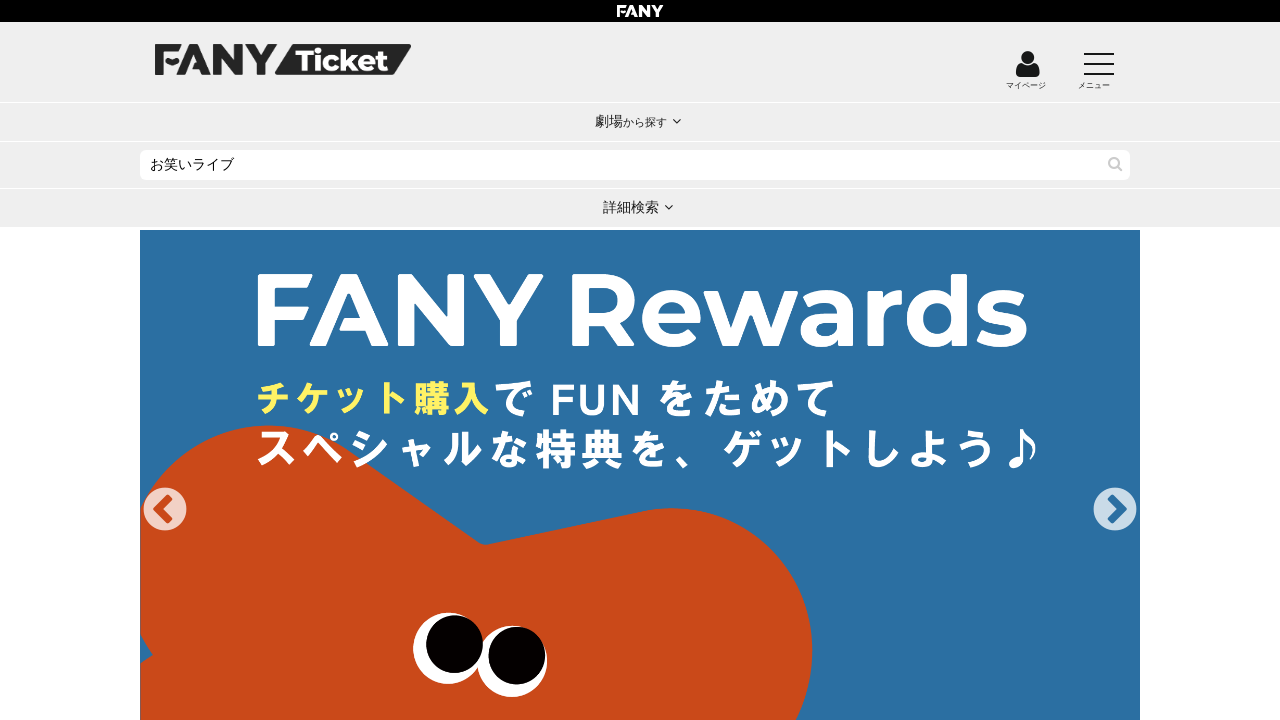

Pressed Enter to submit search query on input[placeholder*="検索"] >> nth=0
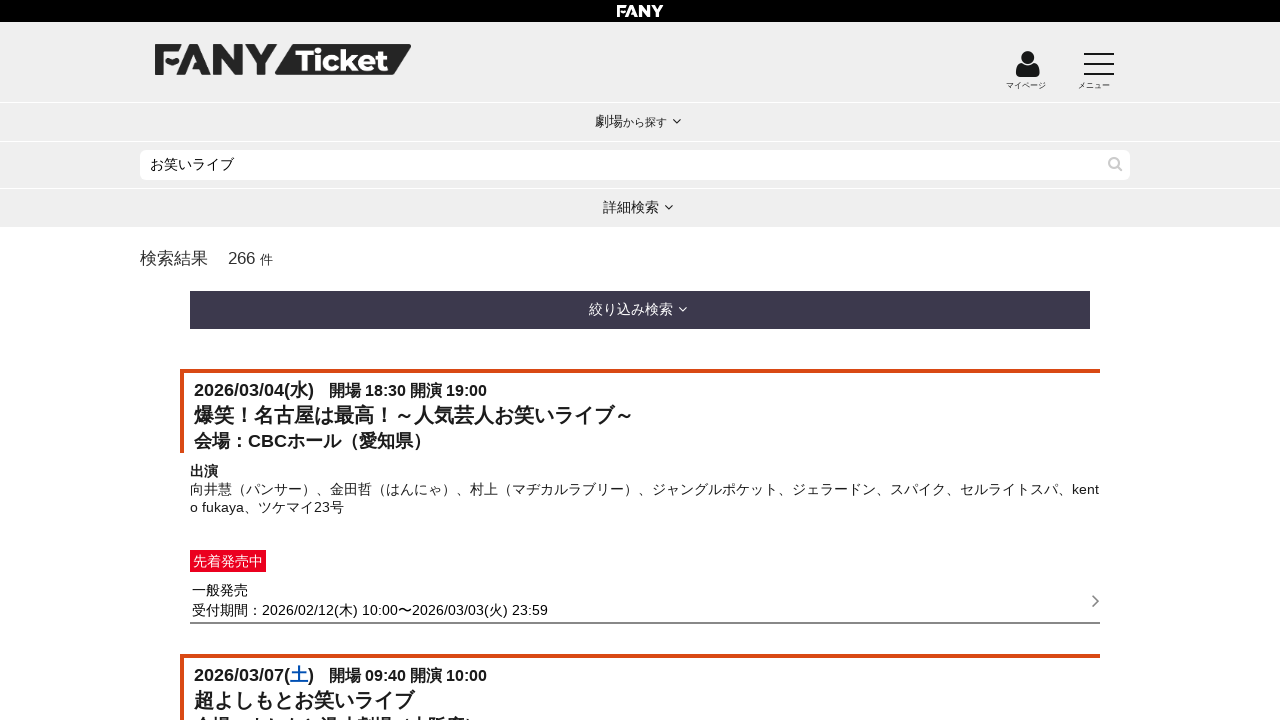

Waited for page to reach networkidle state
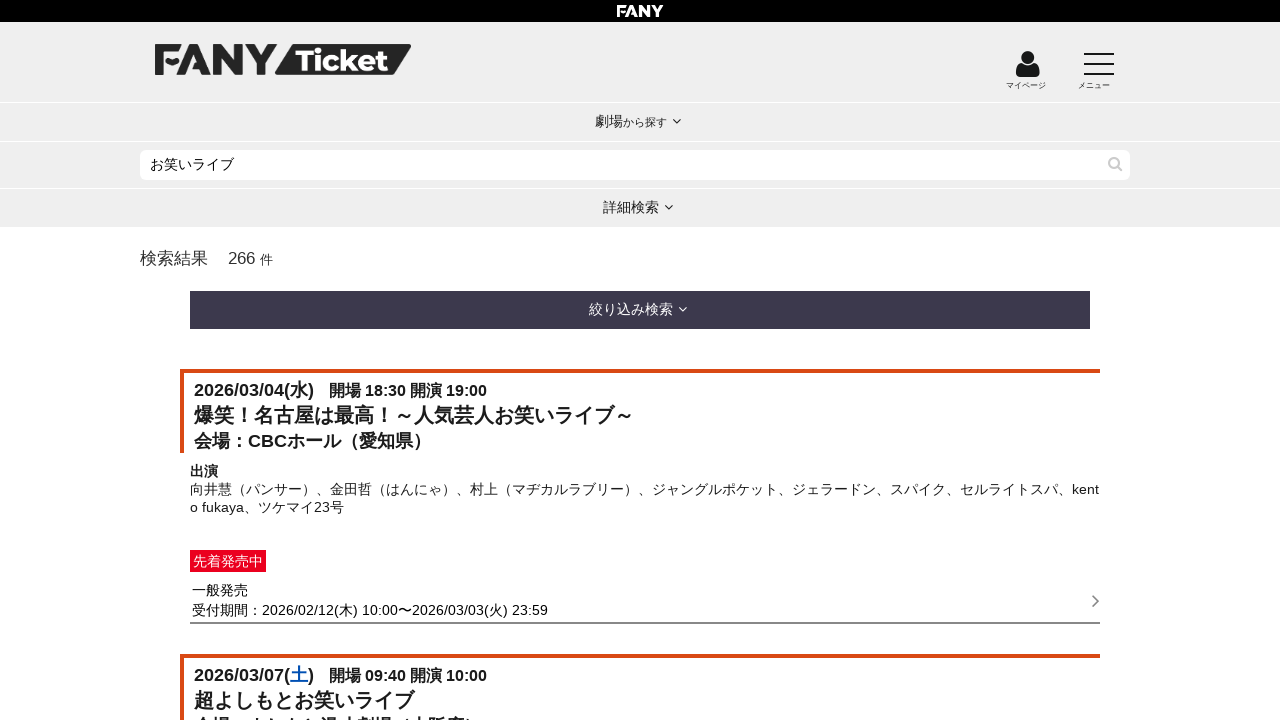

Search results loaded and verified with result elements displayed
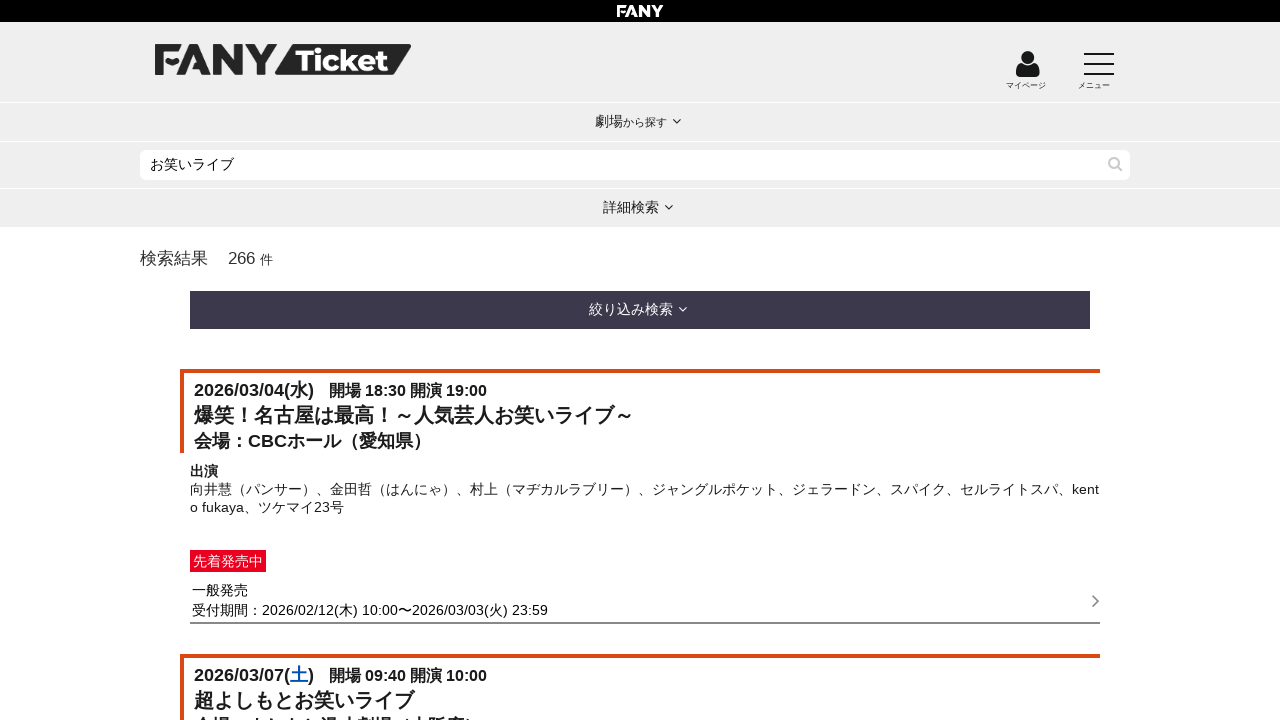

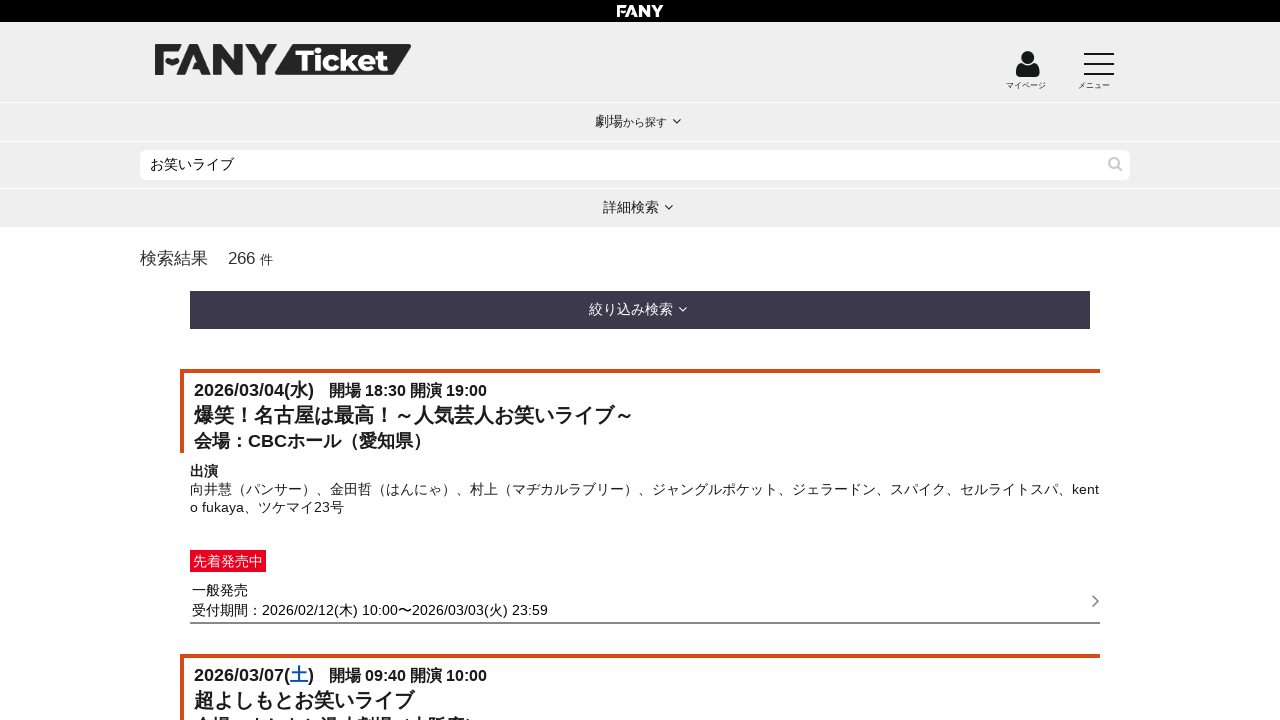